Navigates to theartos.com, clicks on TUTORIALS link and checks if the heading matches expected text

Starting URL: https://www.theartos.com

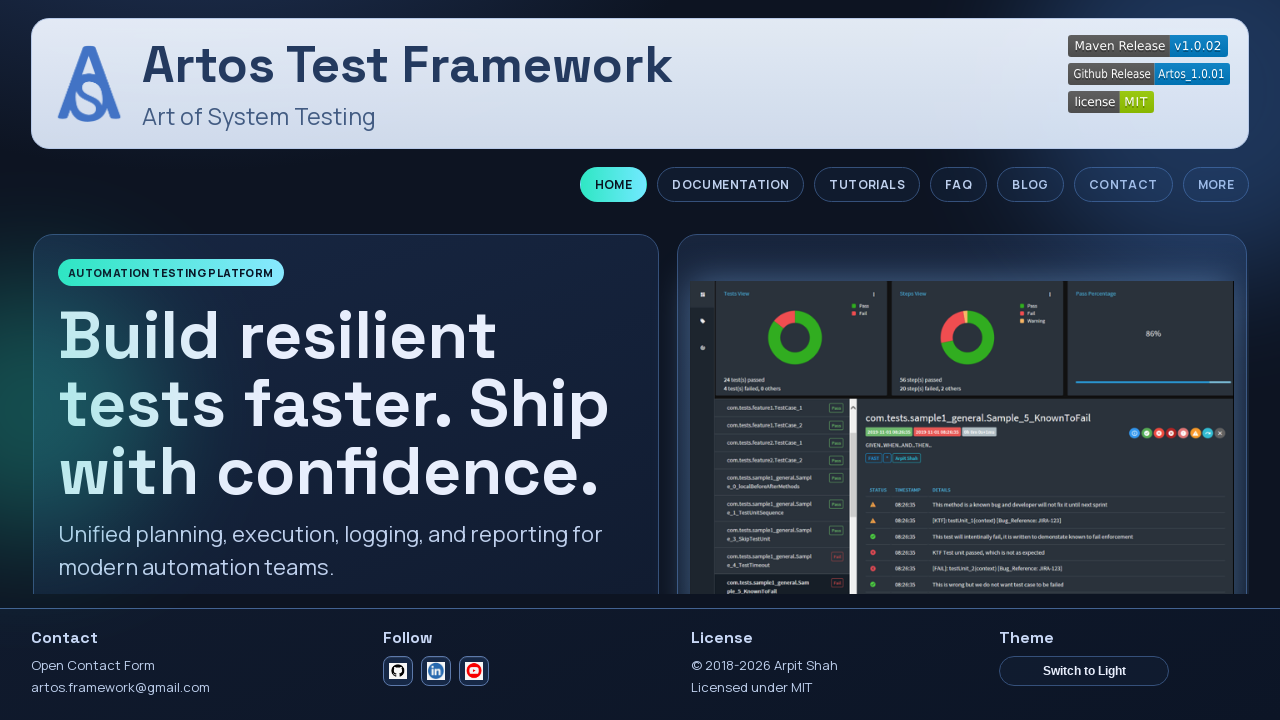

Navigated to https://www.theartos.com
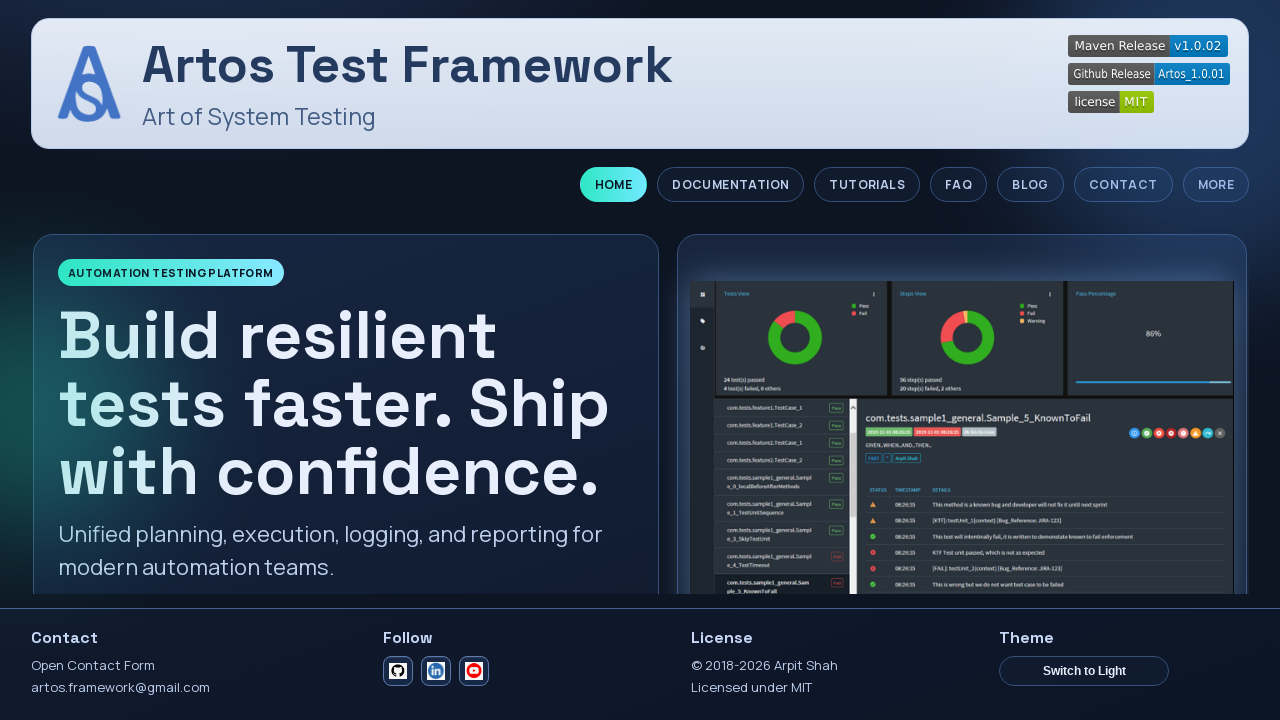

Clicked on TUTORIALS link at (867, 185) on text=TUTORIALS
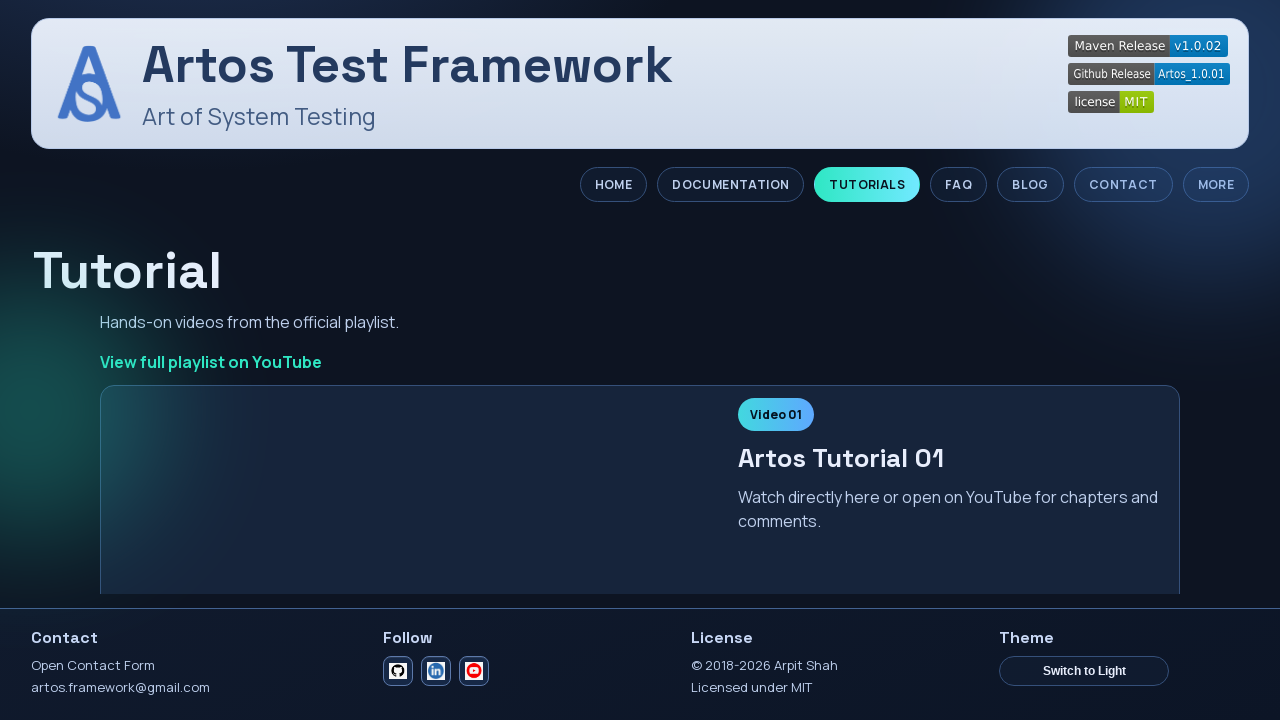

Waited 2000ms for page to load
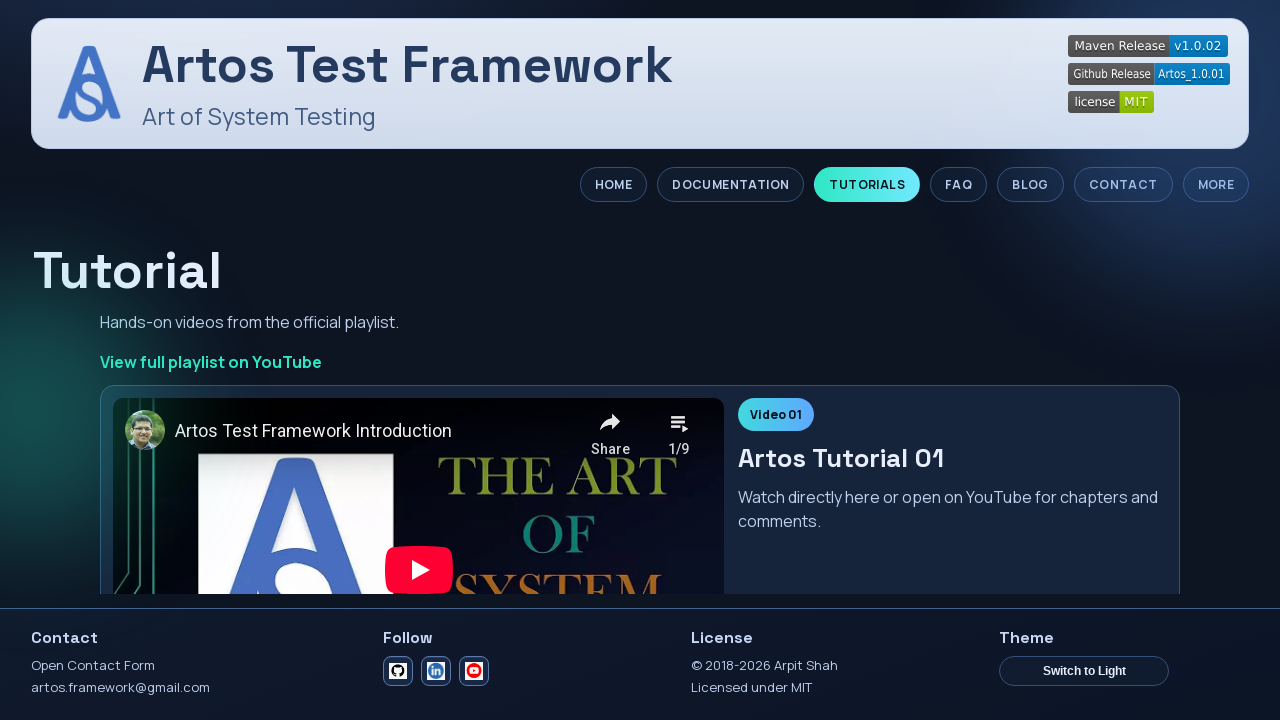

Retrieved heading text from h2 element
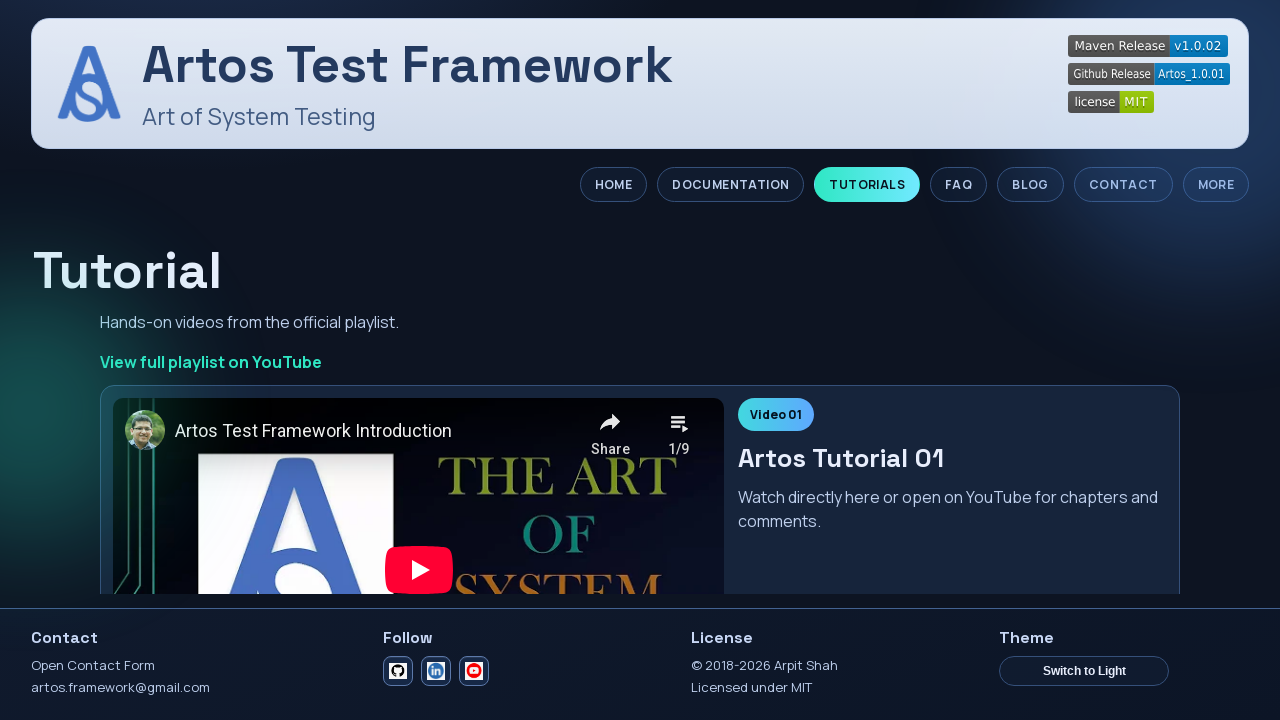

Assertion failed: expected 'LATEST TUTORIAL' but got 'Tutorial'
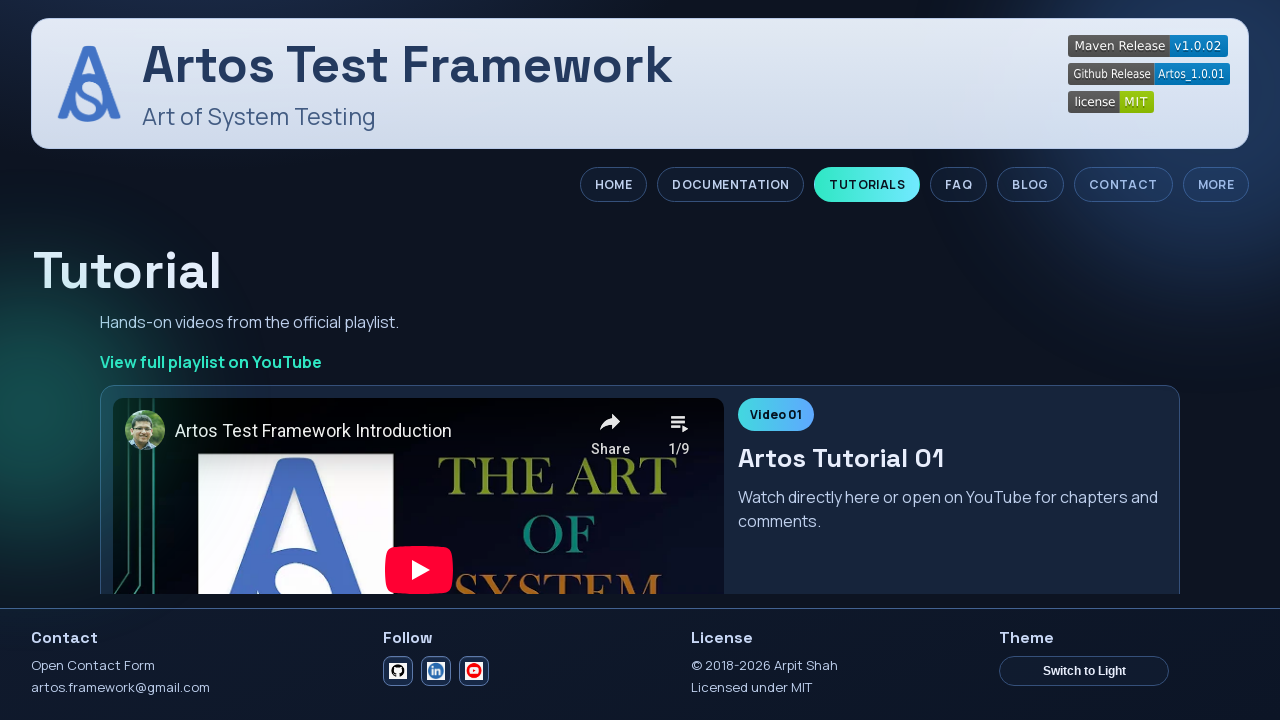

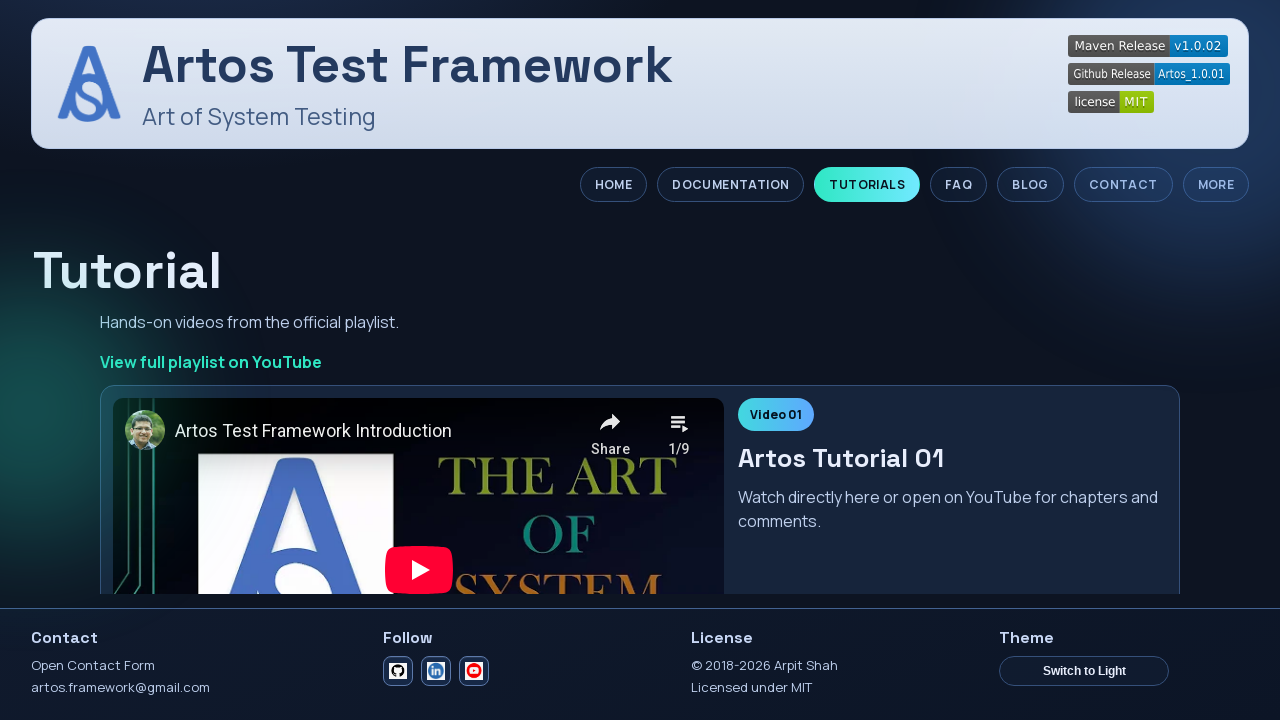